Tests basic browser navigation functionality by visiting a website, maximizing the window, navigating to another page, minimizing the window, going back, and refreshing the page.

Starting URL: https://rahulshettyacademy.com/

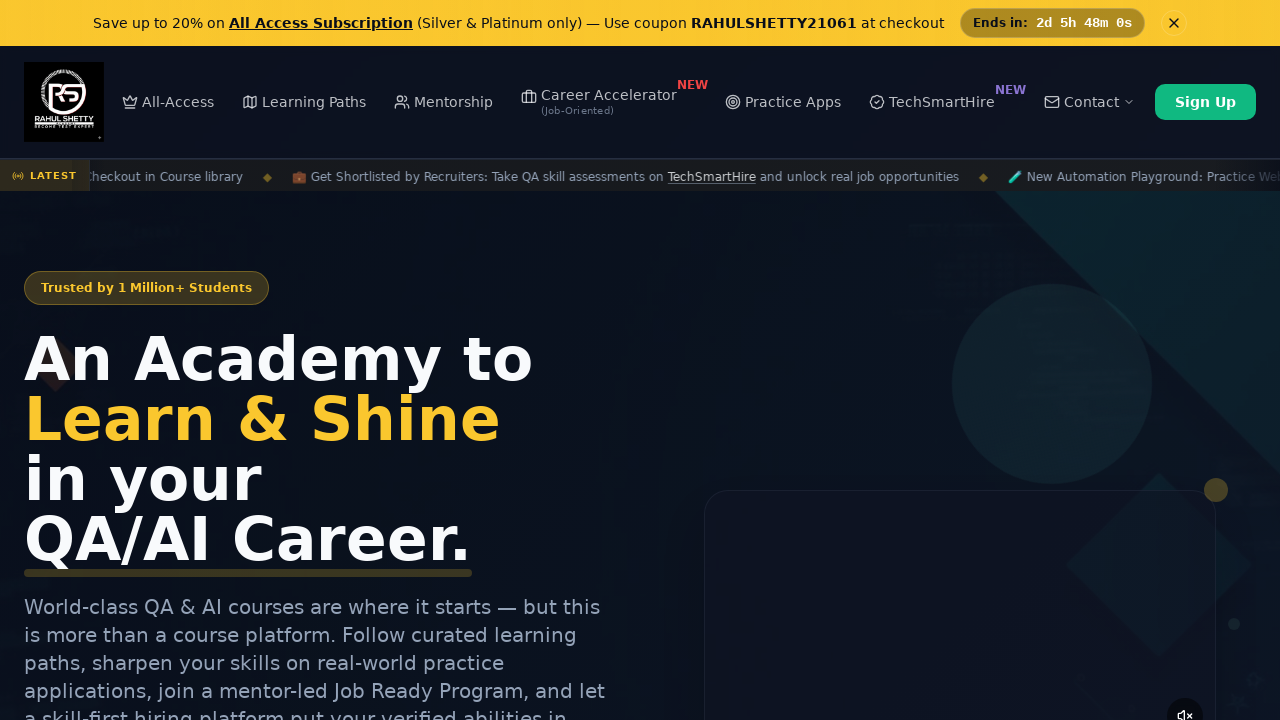

Maximized browser window to 1920x1080
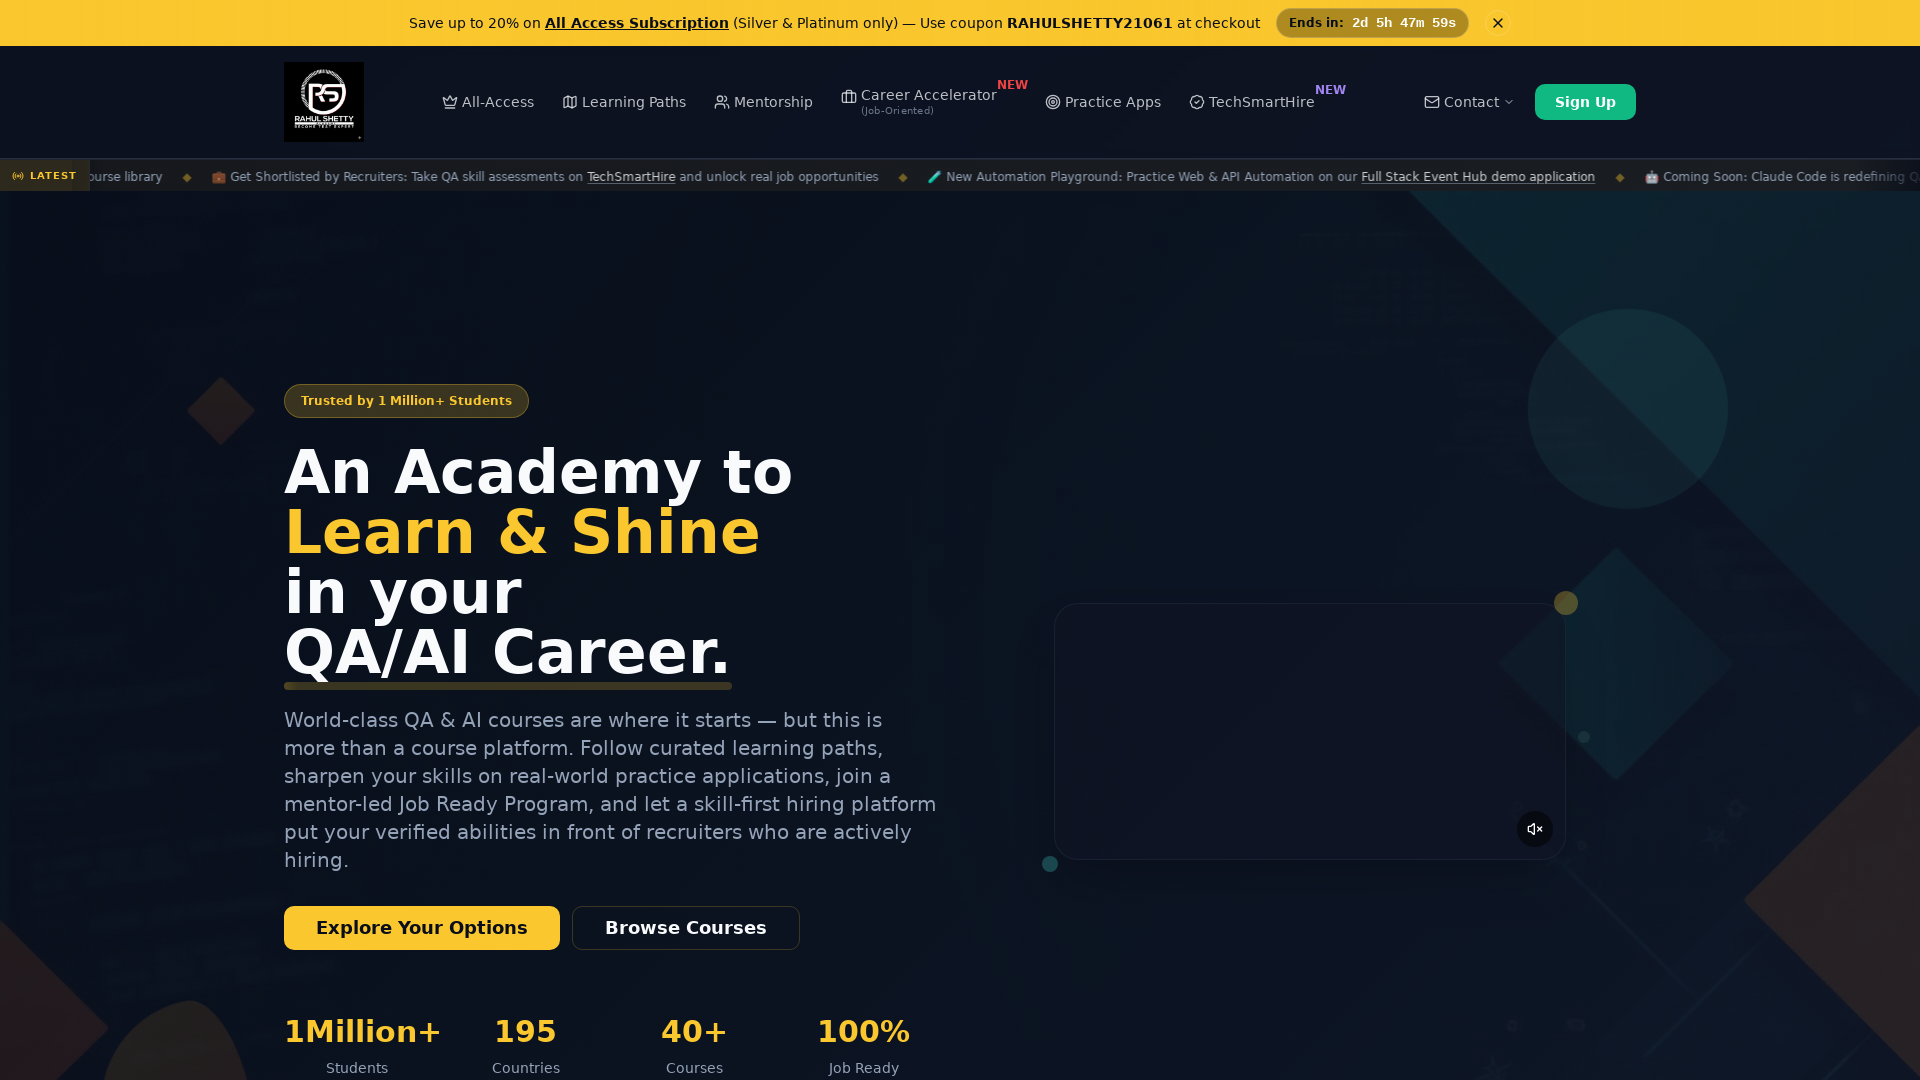

Navigated to Automation Practice page
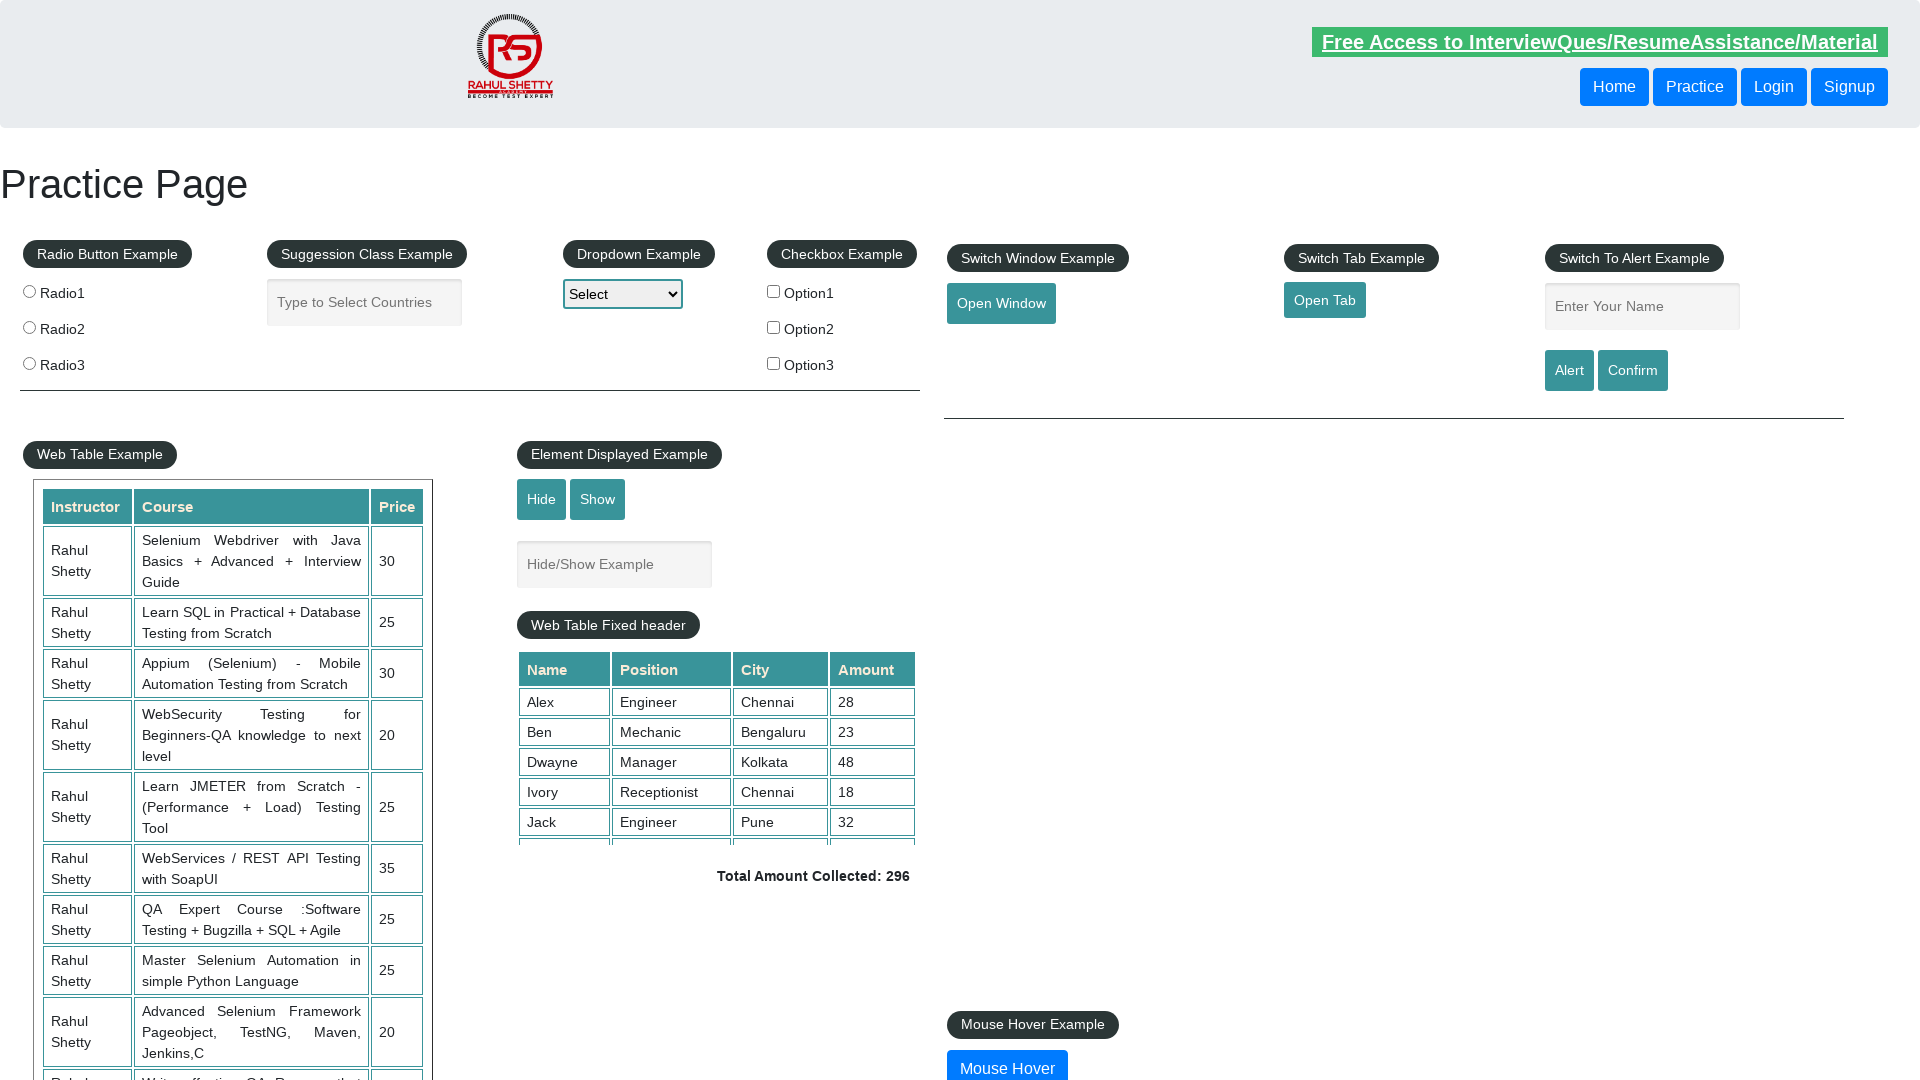

Navigated back to previous page
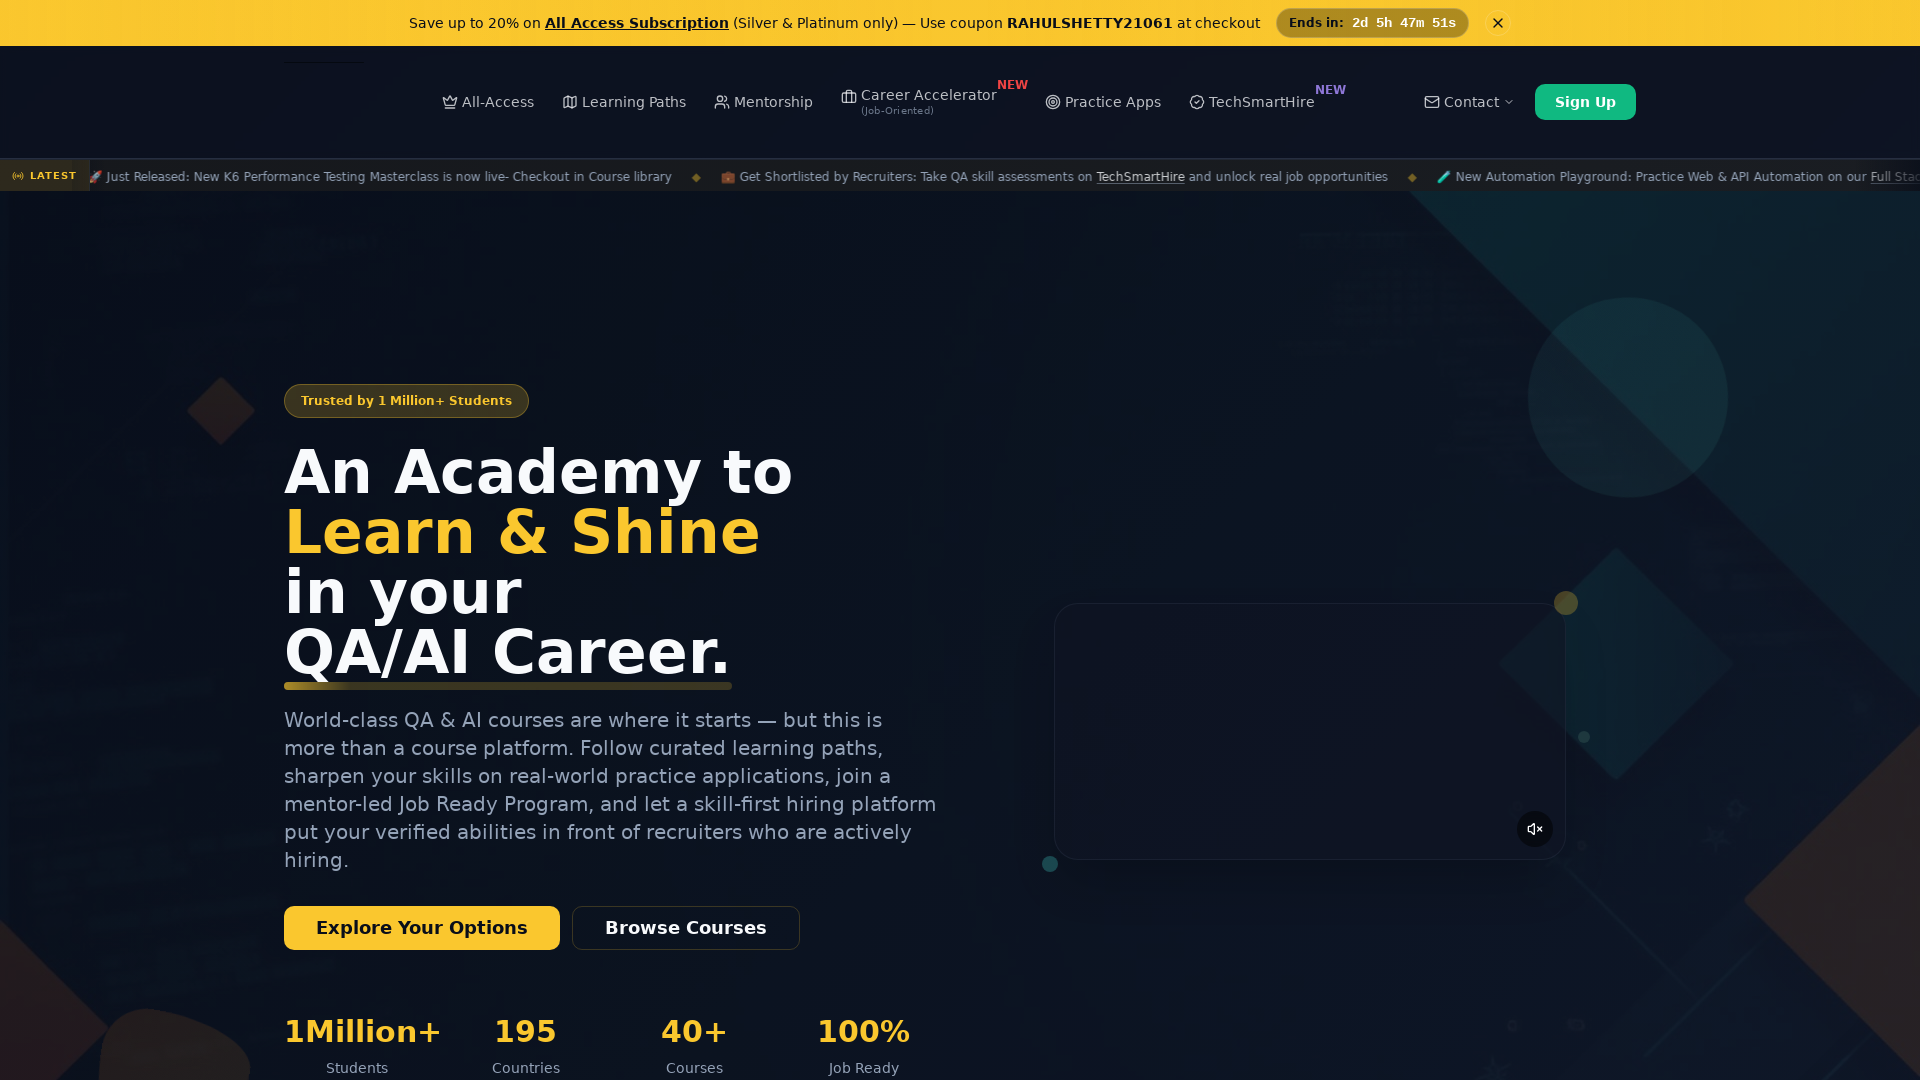

Refreshed the current page
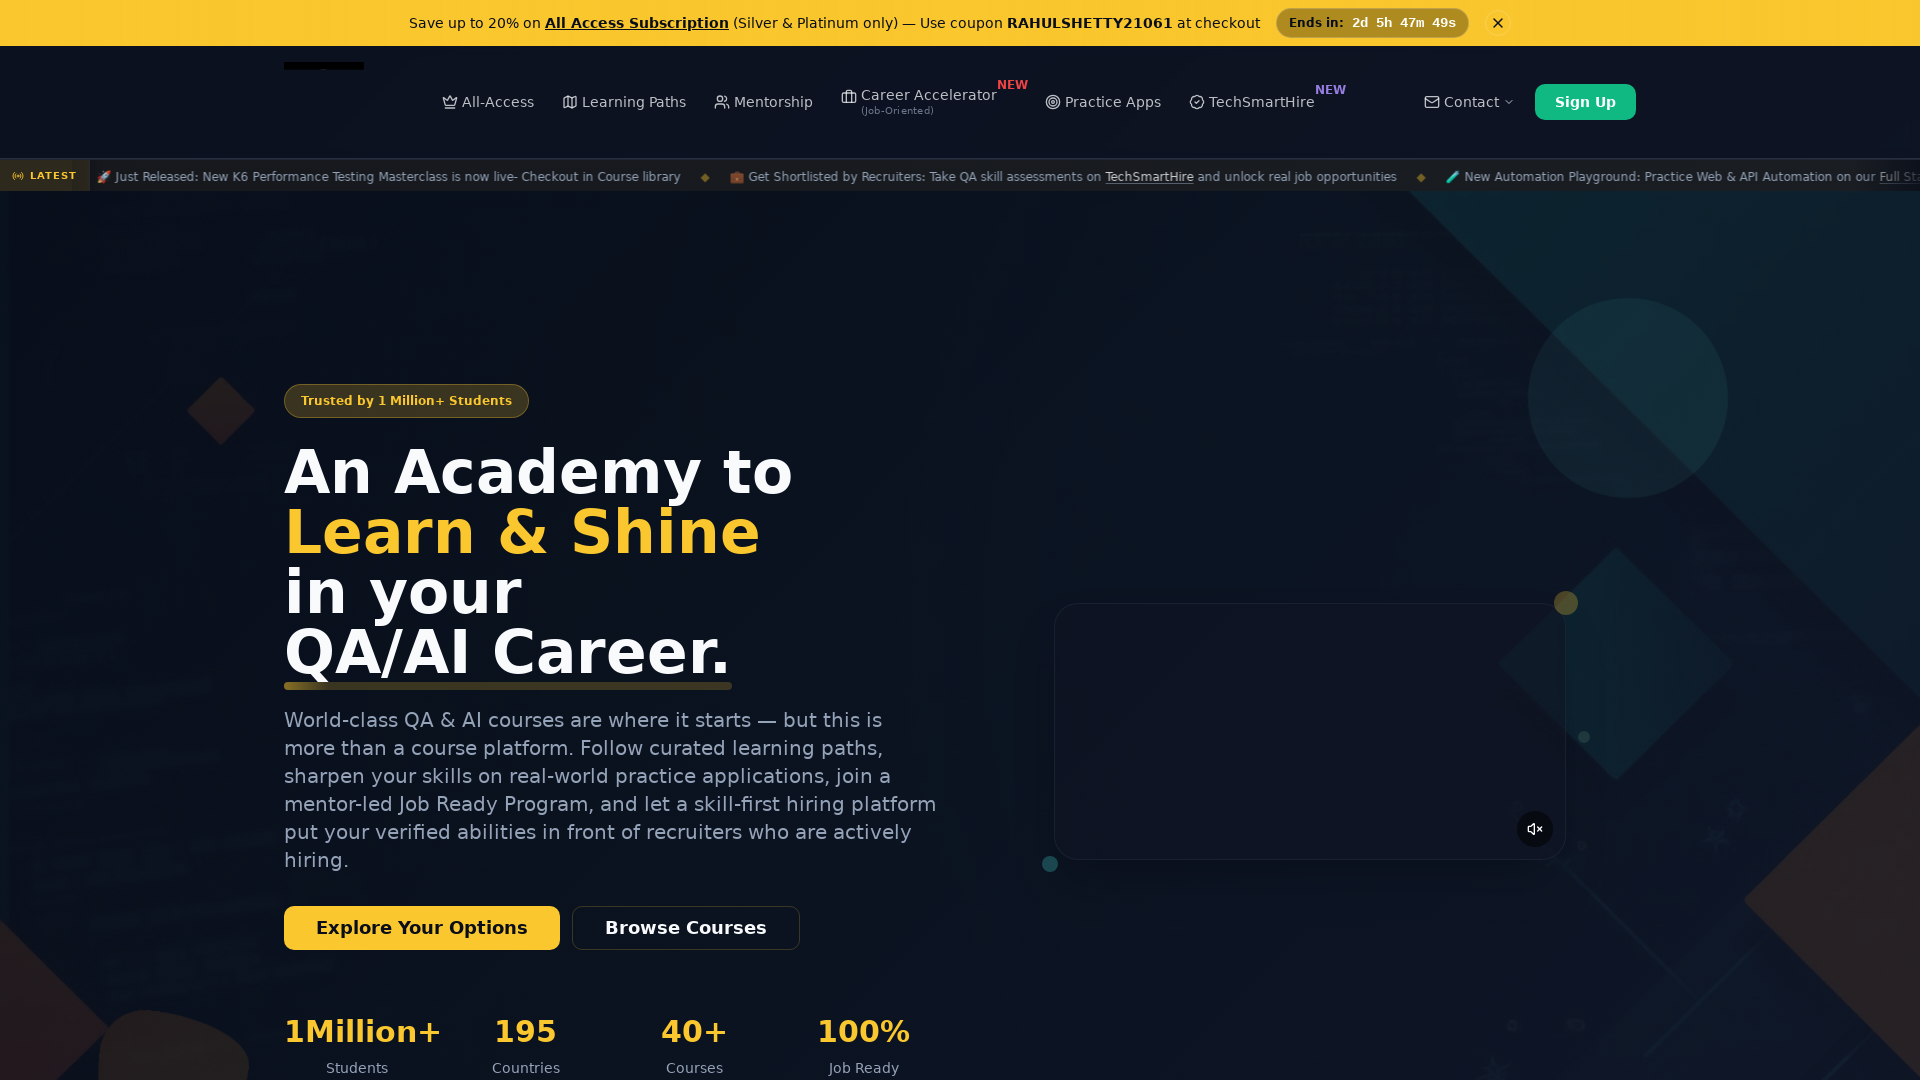

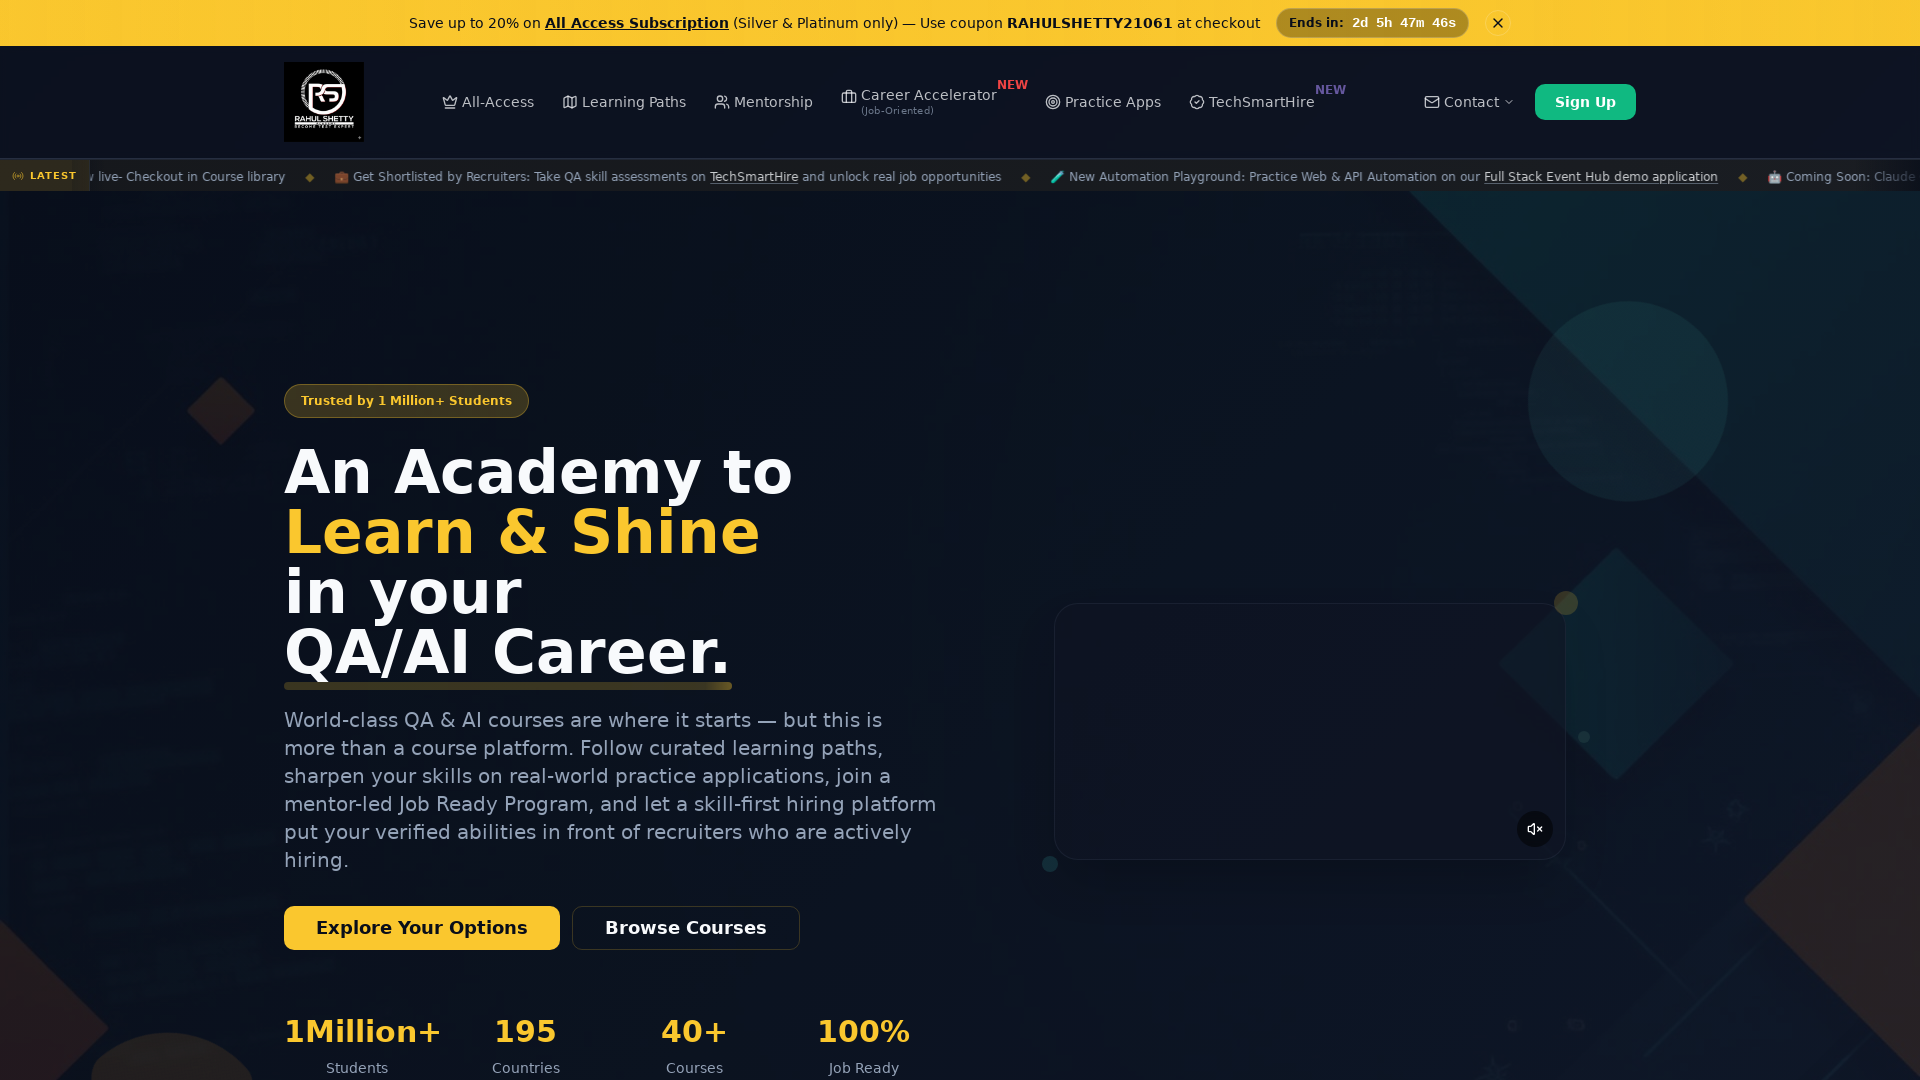